Navigates to a sports schedule page and waits for the main App element to load, then takes a screenshot of it.

Starting URL: https://cuando-juega-edlp.netlify.app

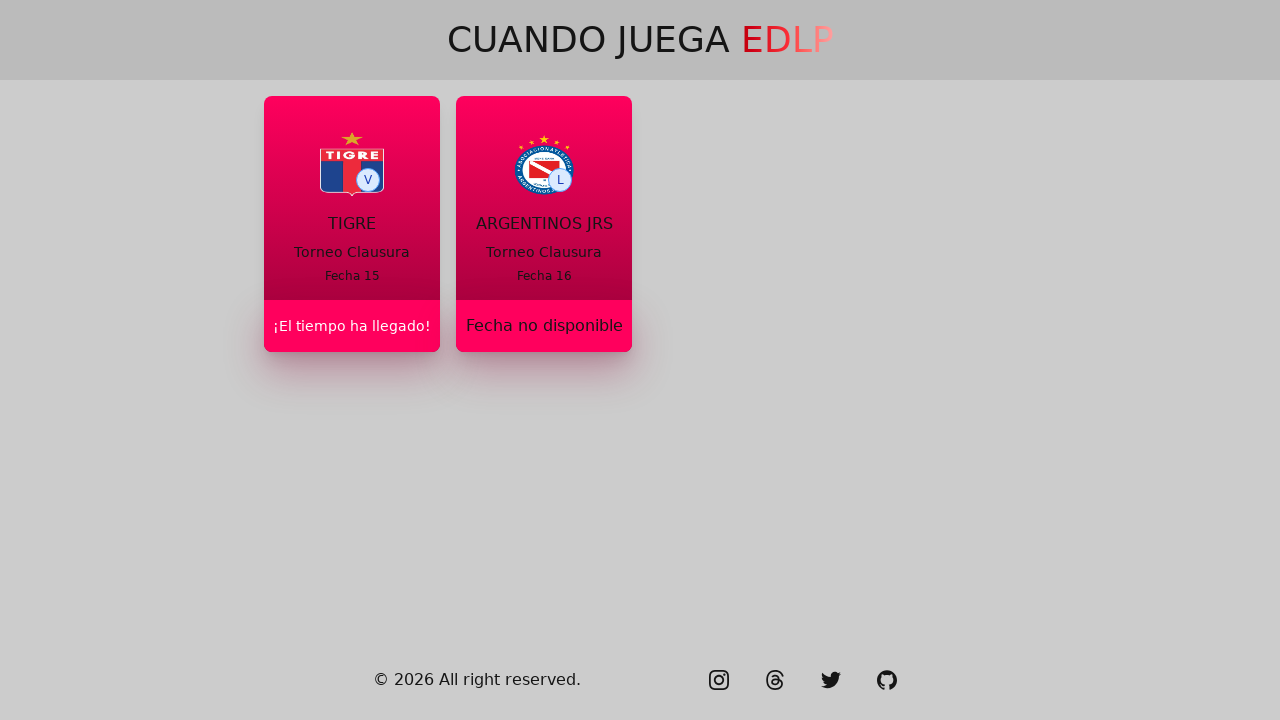

Set viewport size to 1200x800
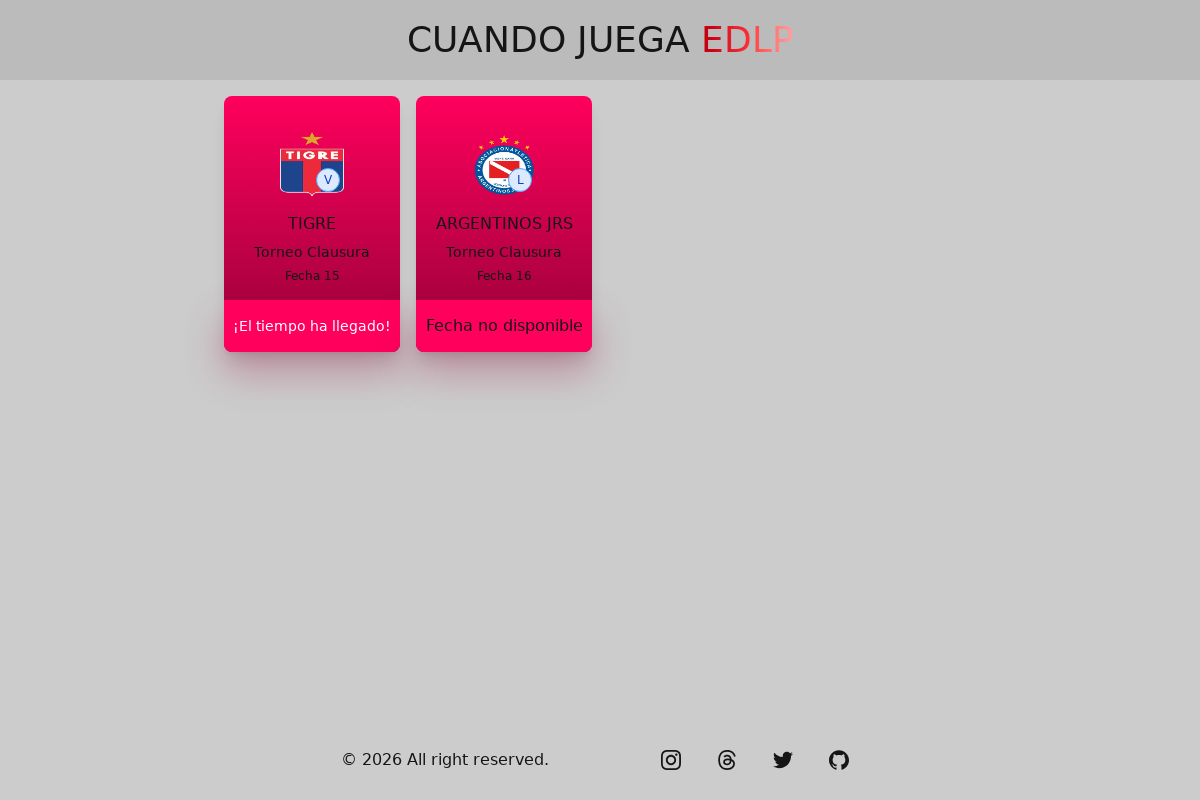

Main App element loaded
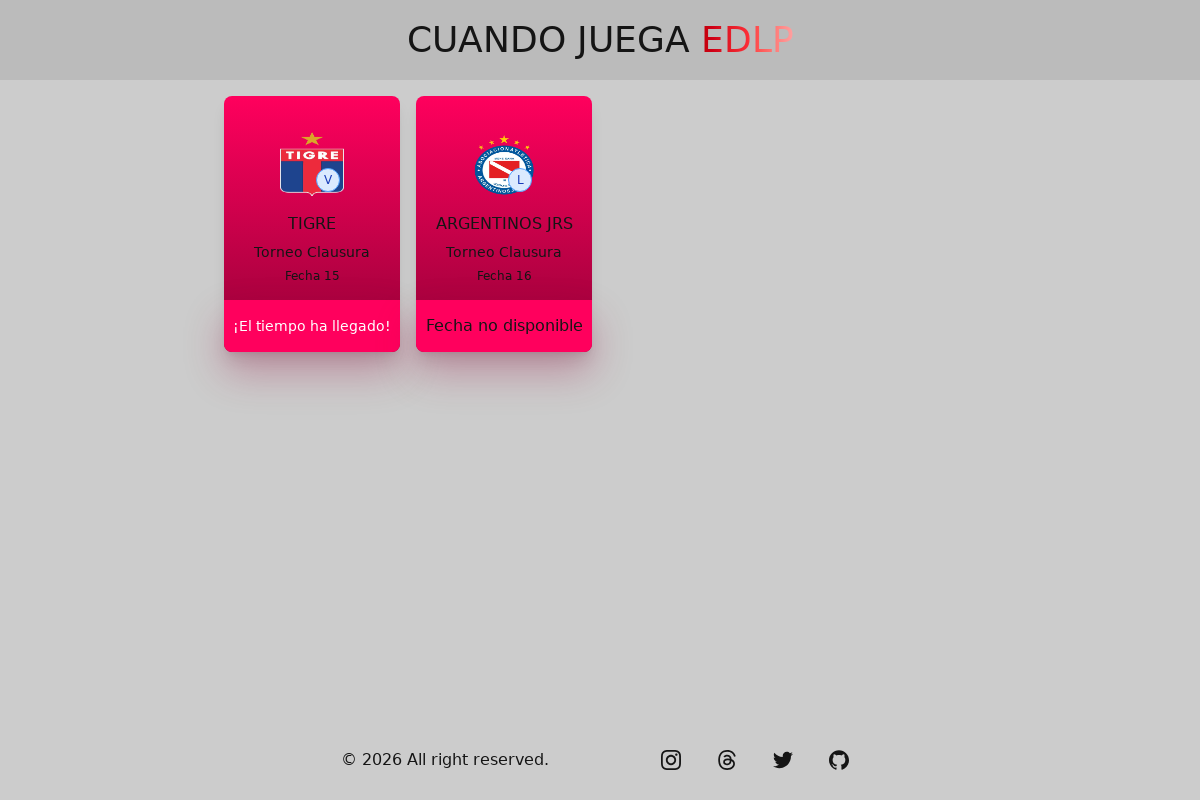

Located the App element
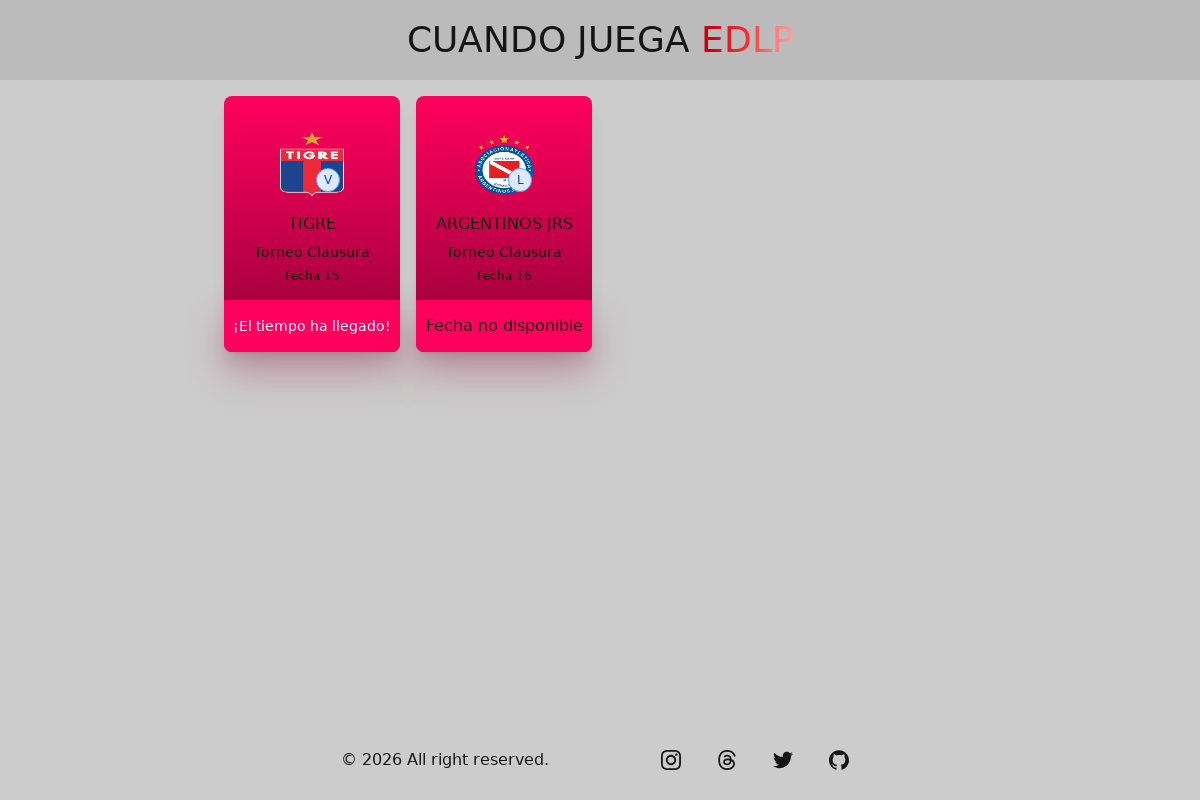

Took screenshot of the App element
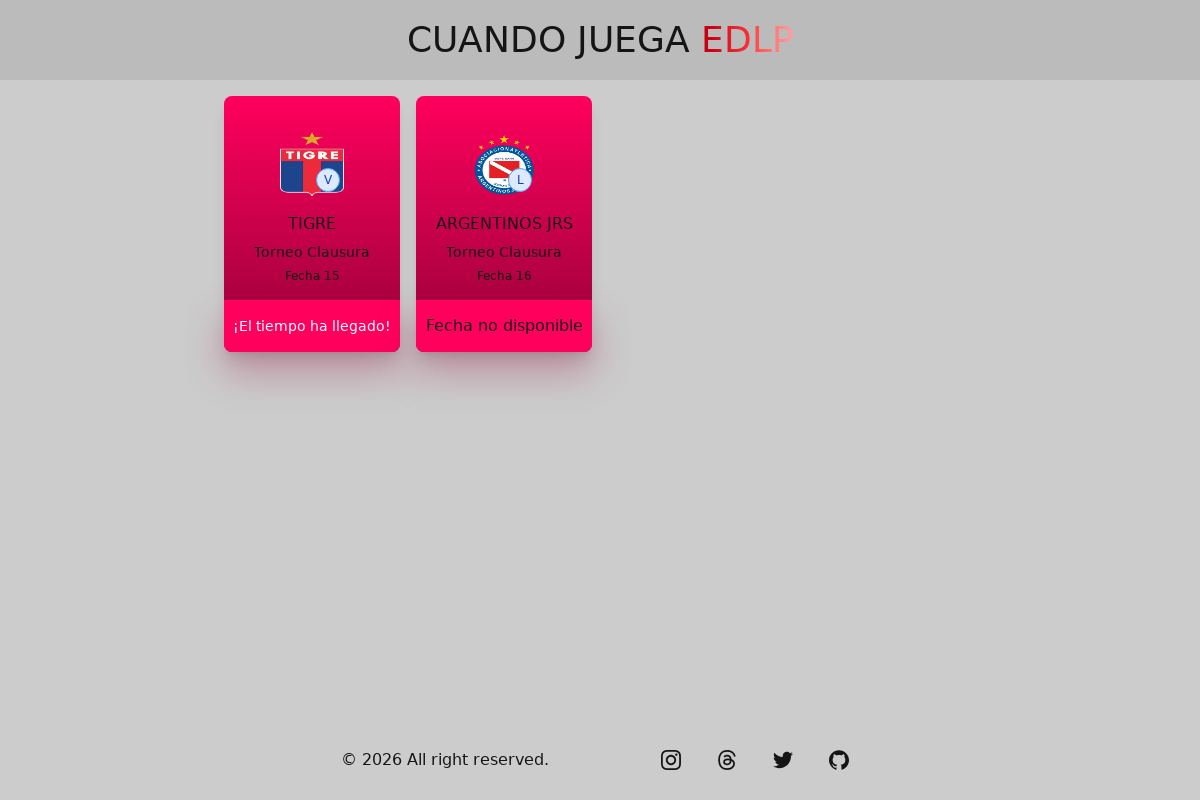

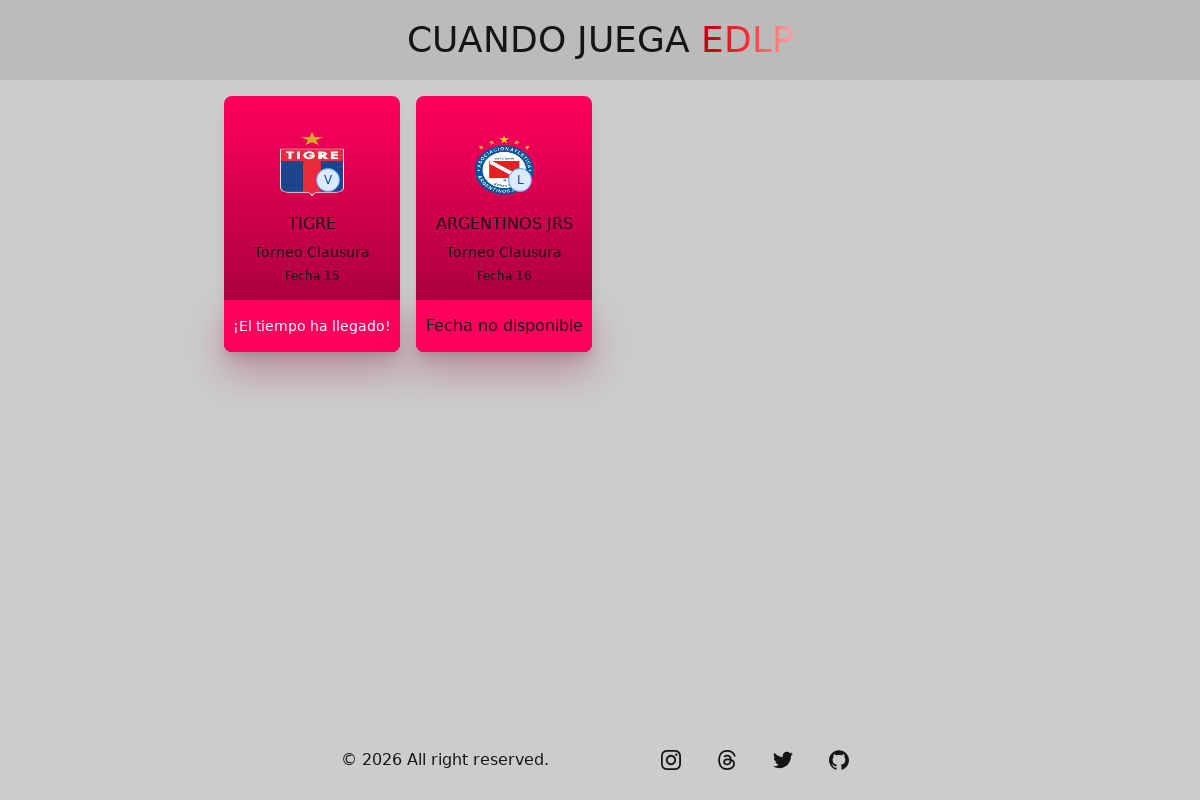